Tests prompt alert by navigating to the textbox alert tab, entering text in the prompt, and accepting it

Starting URL: https://demo.automationtesting.in/Alerts.html

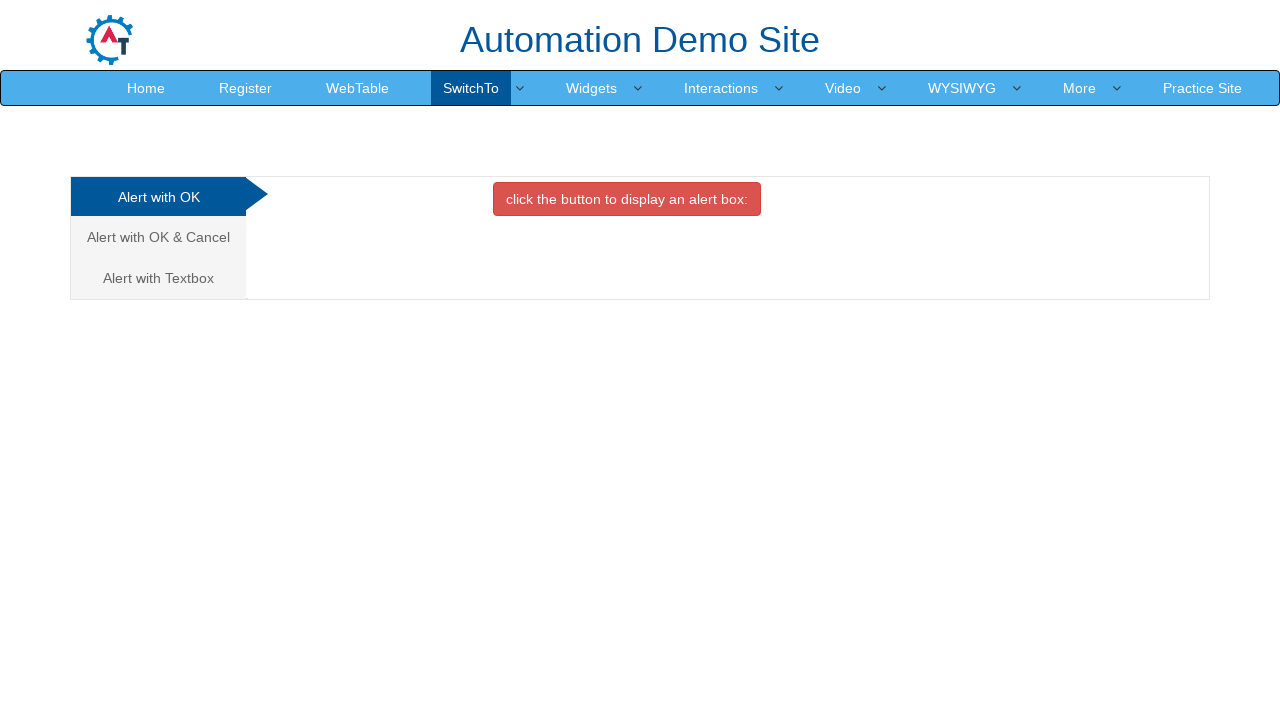

Clicked on 'Alert with Textbox' tab at (158, 278) on xpath=//a[text()='Alert with Textbox ']
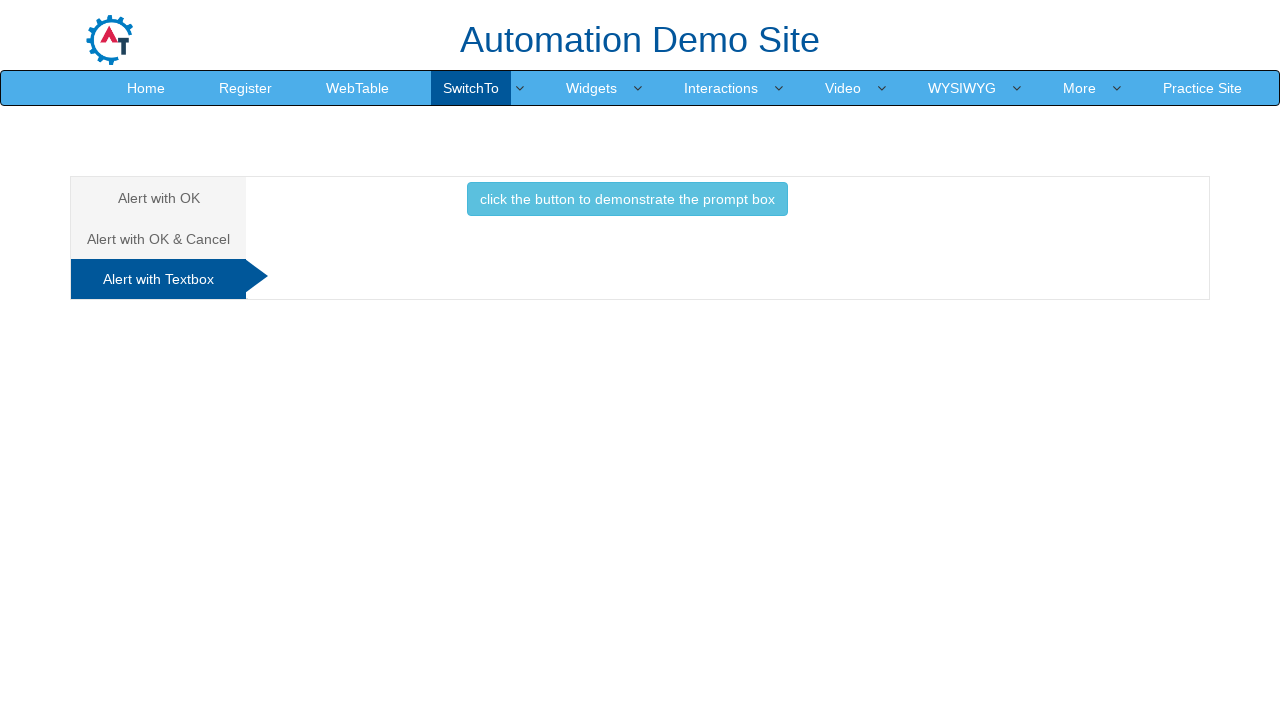

Set up dialog handler to accept prompt with 'TestUser123'
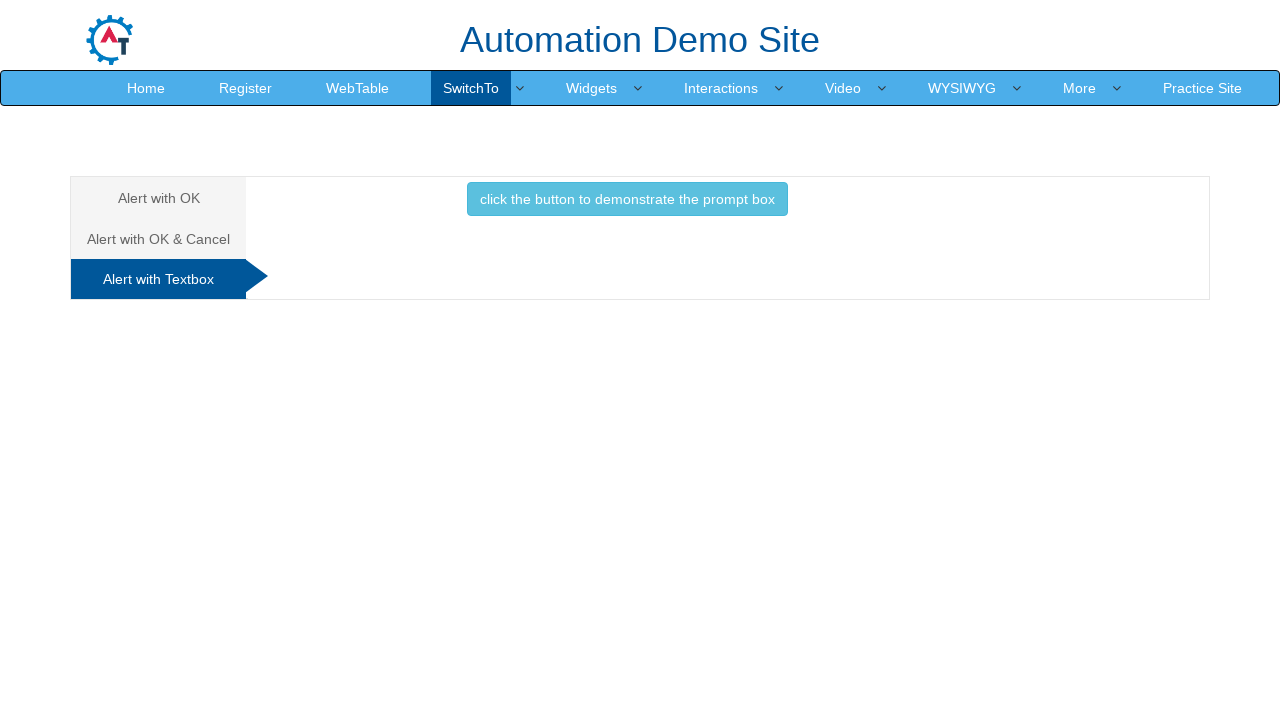

Clicked button to display prompt box at (627, 199) on xpath=//button[text()='click the button to demonstrate the prompt box ']
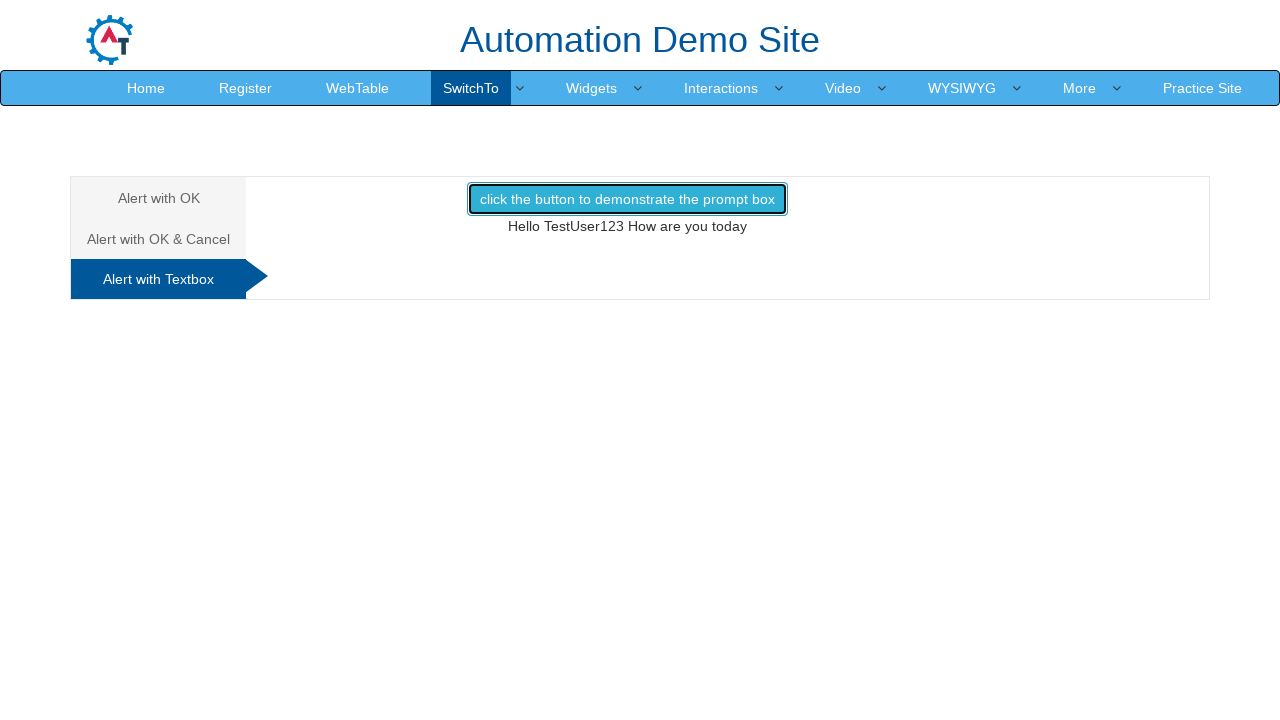

Verified result text appeared with entered username 'TestUser123'
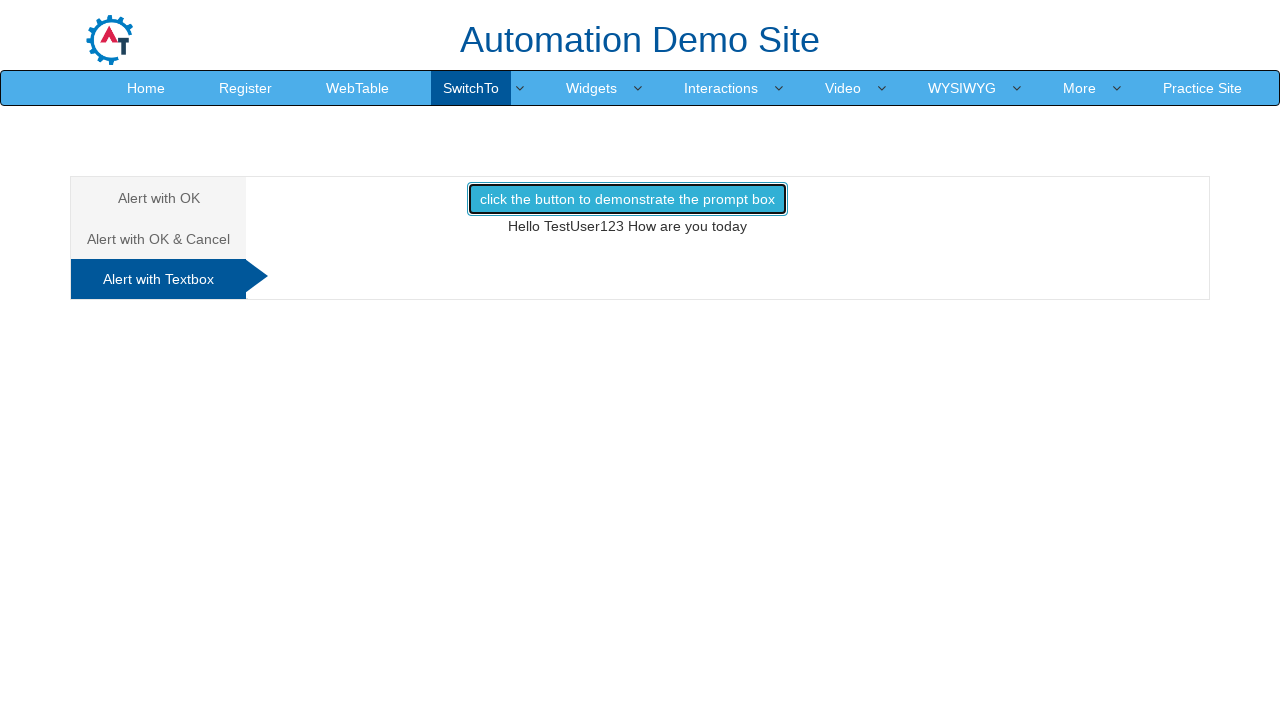

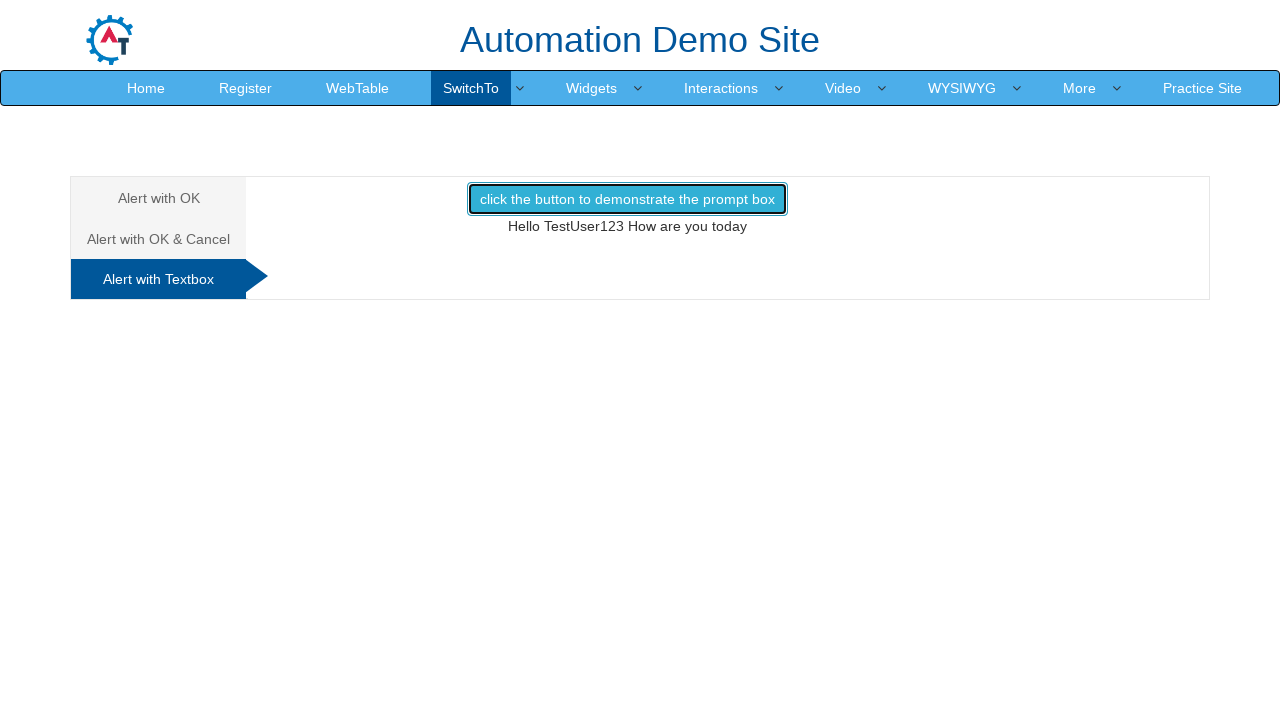